Tests JavaScript prompt dialog by clicking the third button, entering a name in the prompt, accepting it, and verifying the name appears in the result message

Starting URL: https://the-internet.herokuapp.com/javascript_alerts

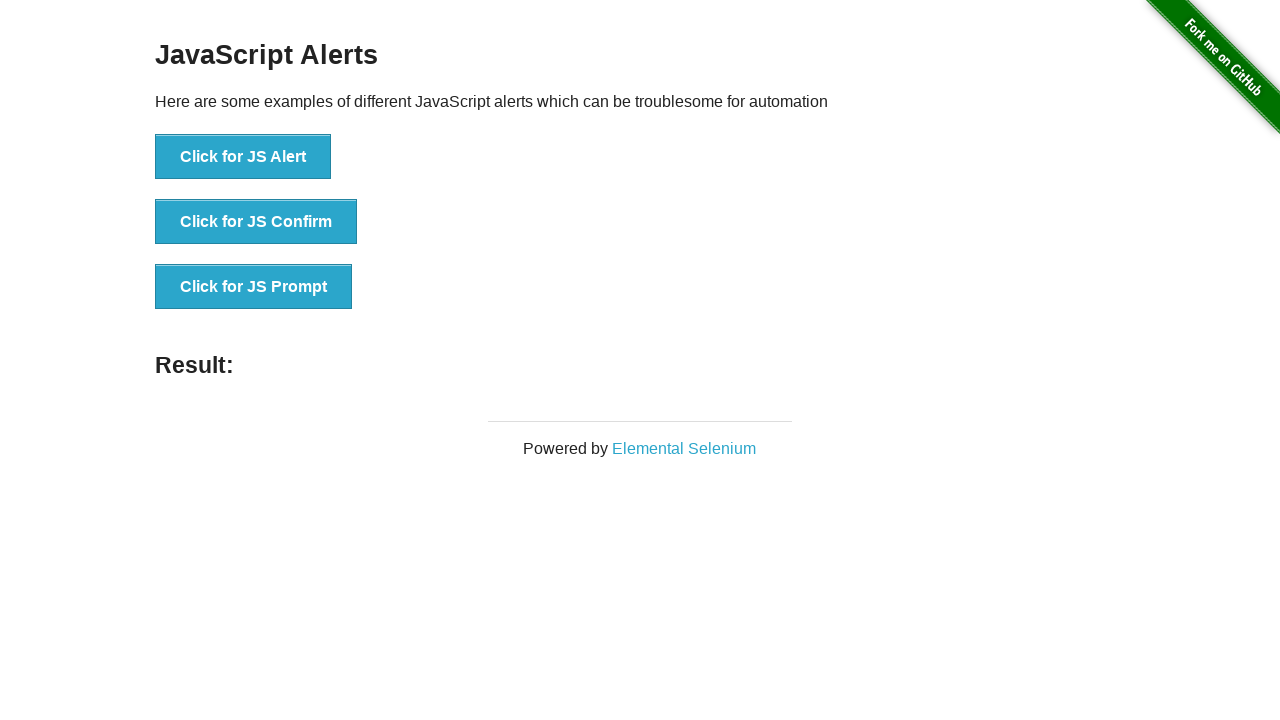

Set up dialog handler to accept prompt with 'John Smith'
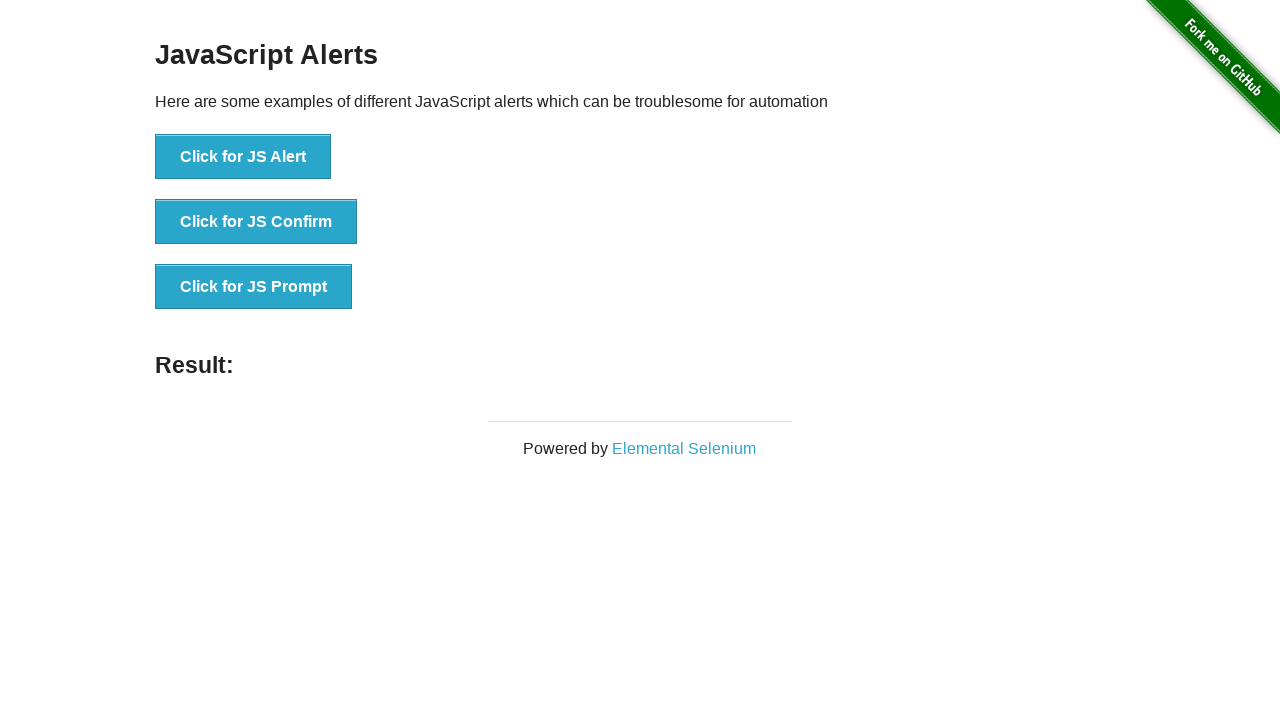

Clicked the third button to trigger JavaScript prompt dialog at (254, 287) on xpath=//*[text()='Click for JS Prompt']
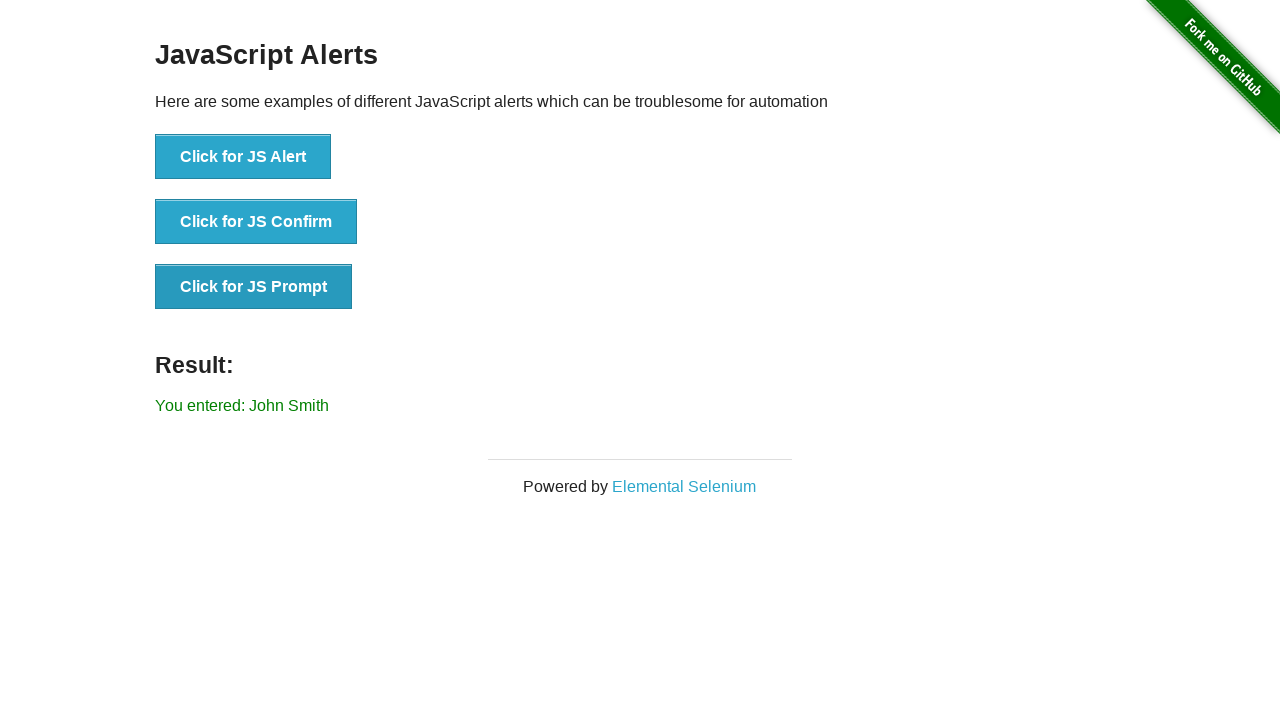

Result message element loaded
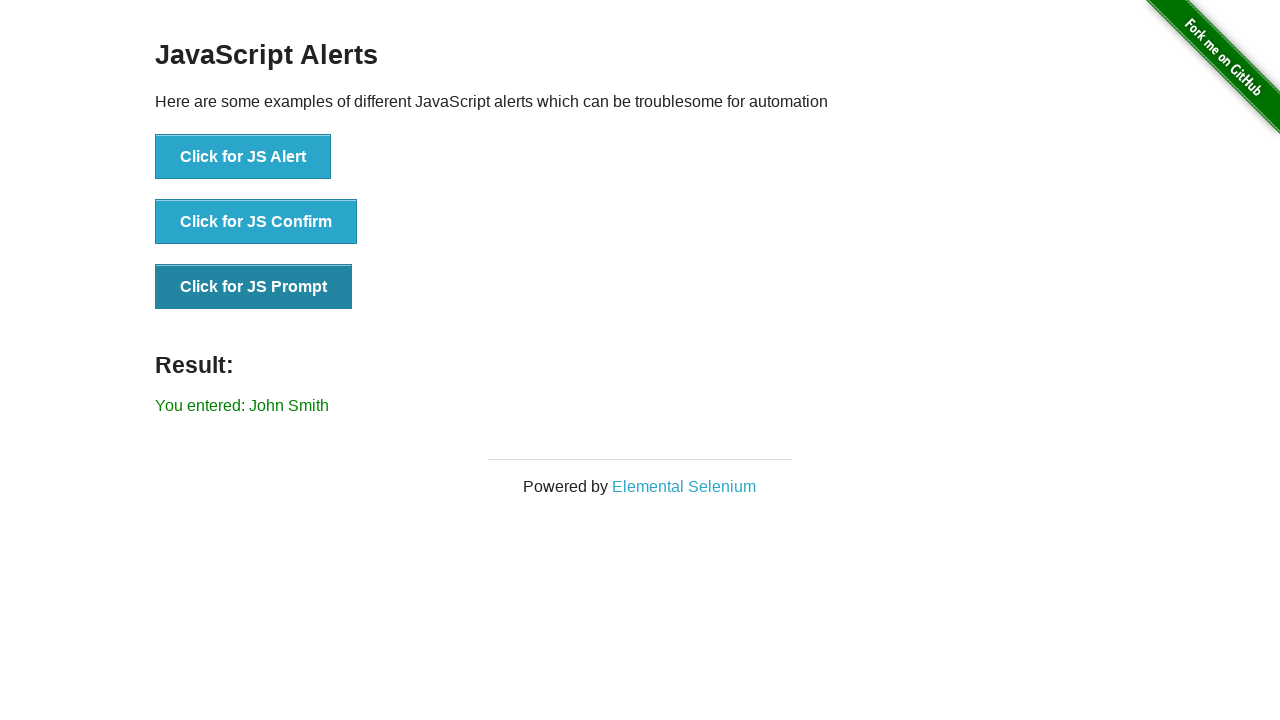

Retrieved result text content
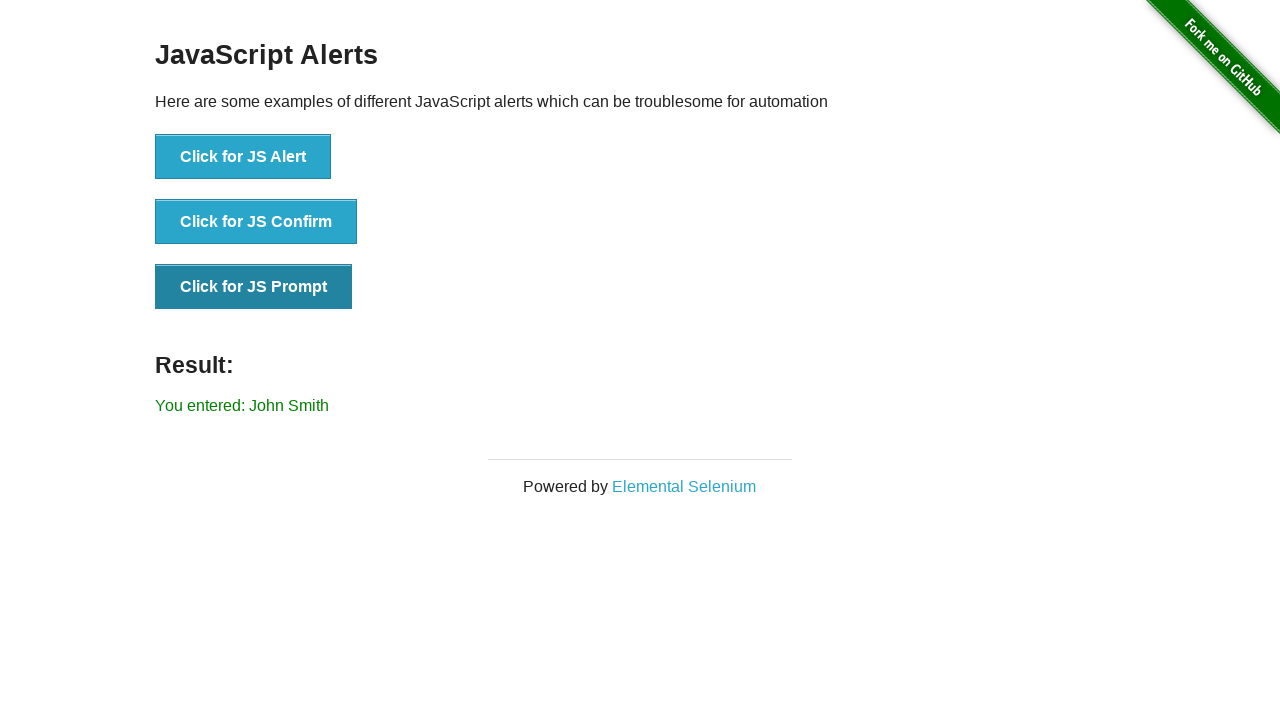

Verified that 'John Smith' appears in the result message
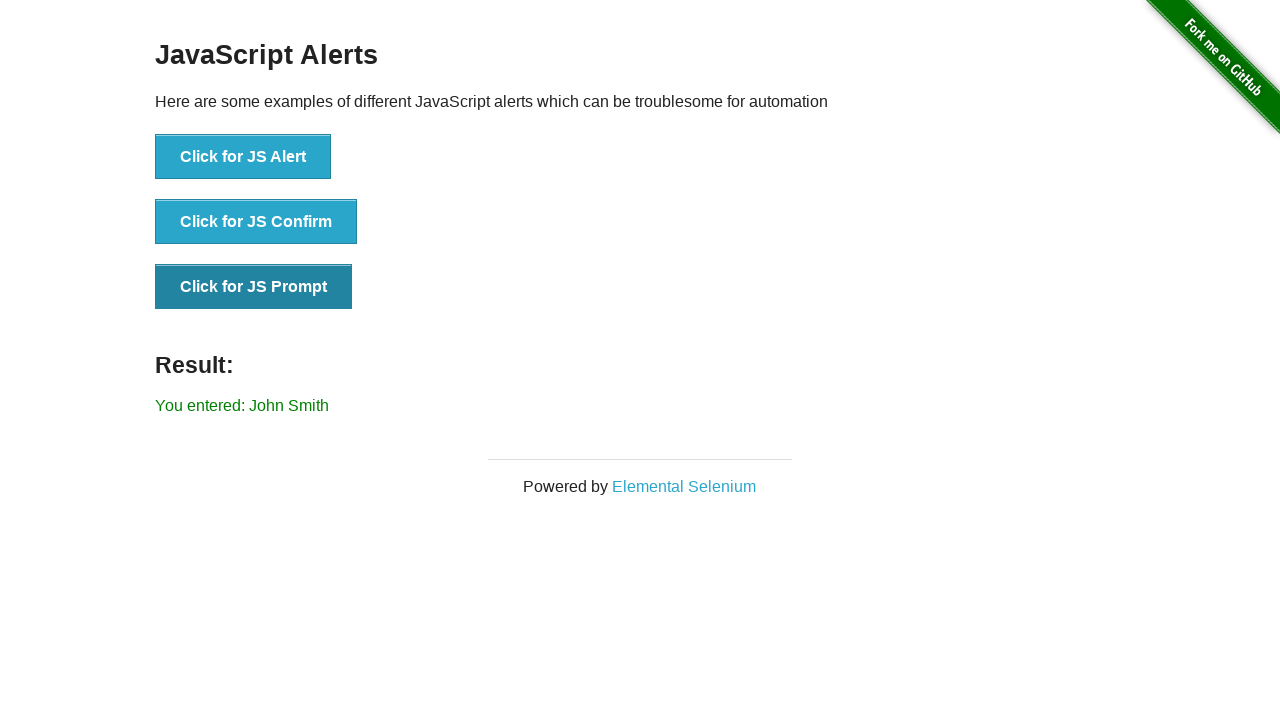

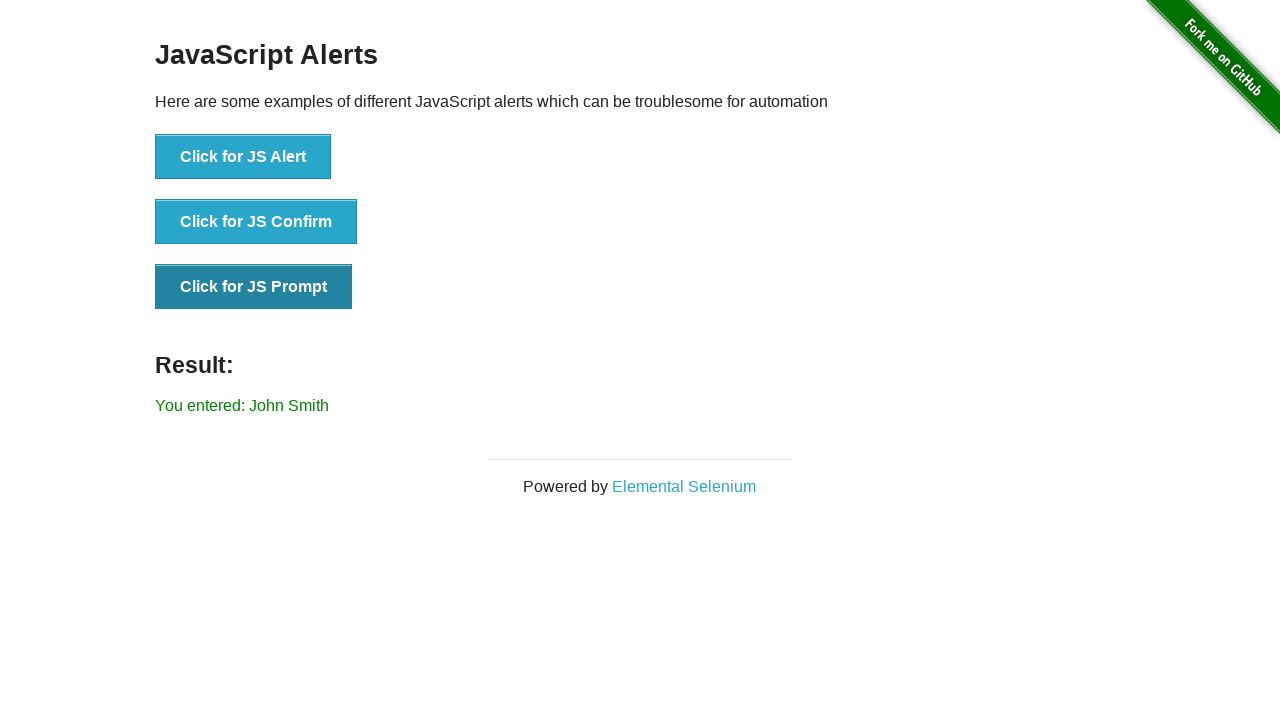